Tests multi-select dropdown functionality by selecting multiple options at once

Starting URL: https://demoqa.com/select-menu

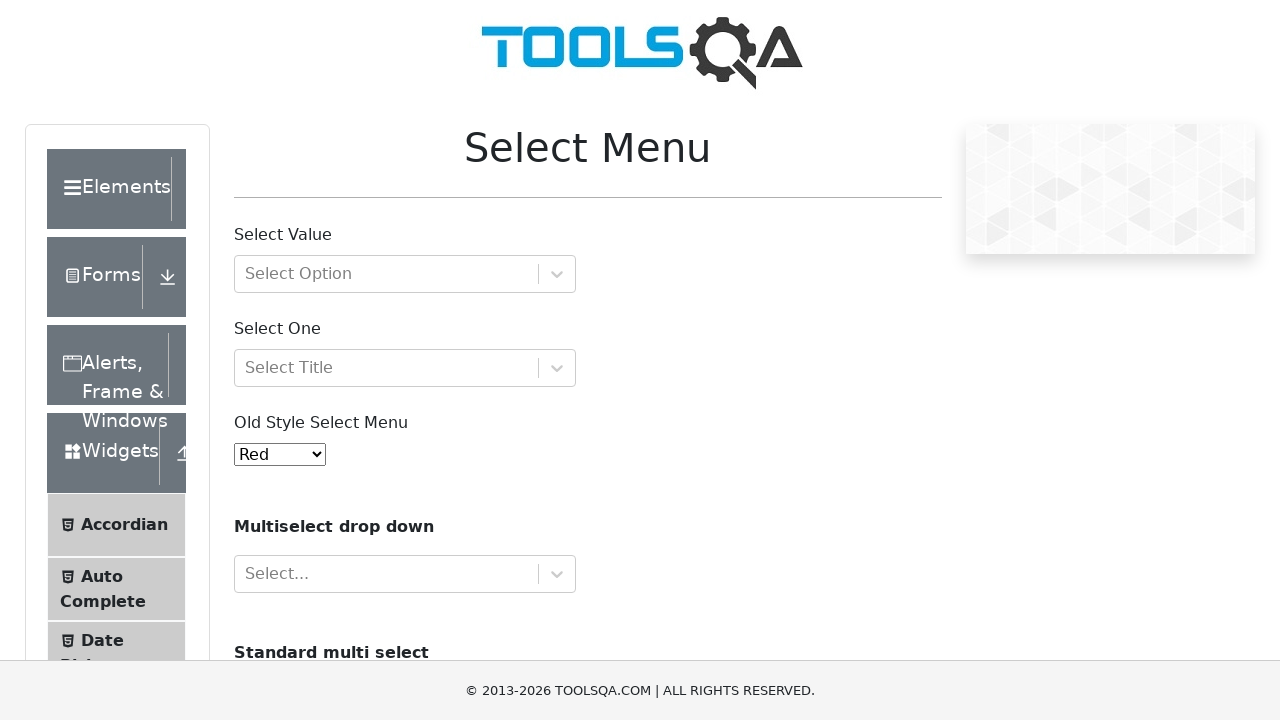

Scrolled multi-select dropdown into view
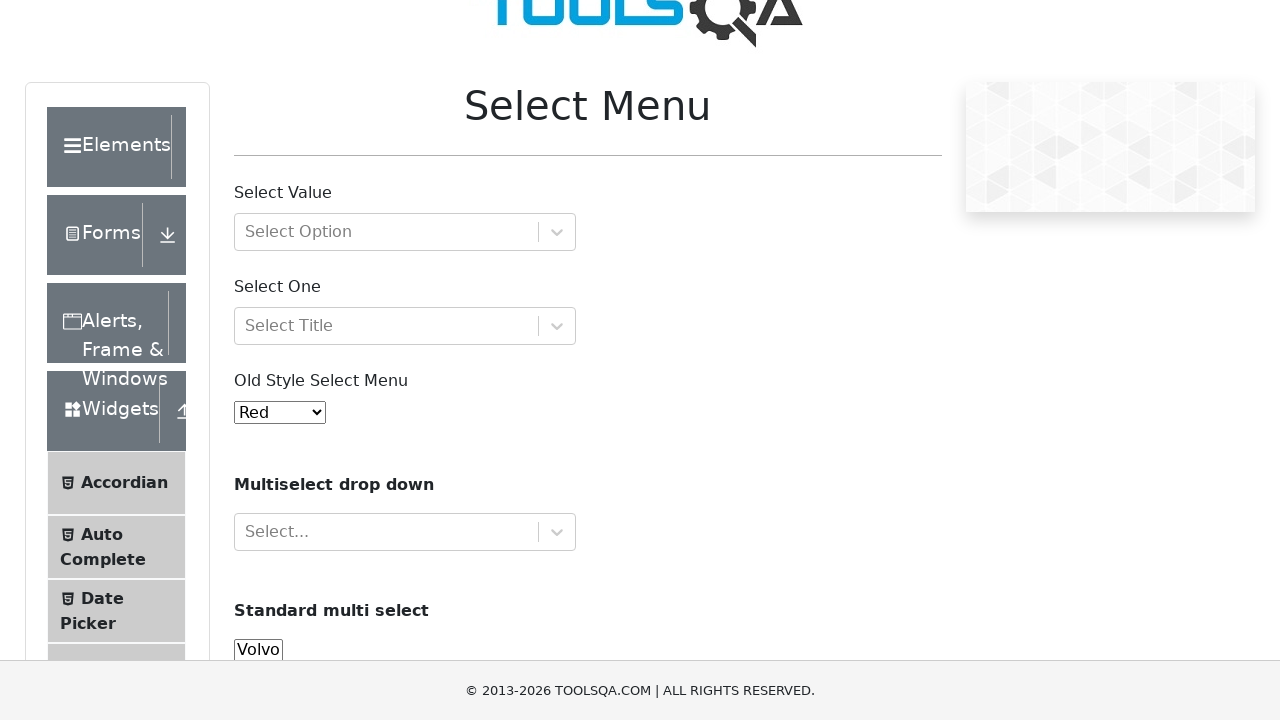

Selected multiple options (Opel, Audi, Volvo) from dropdown on #cars
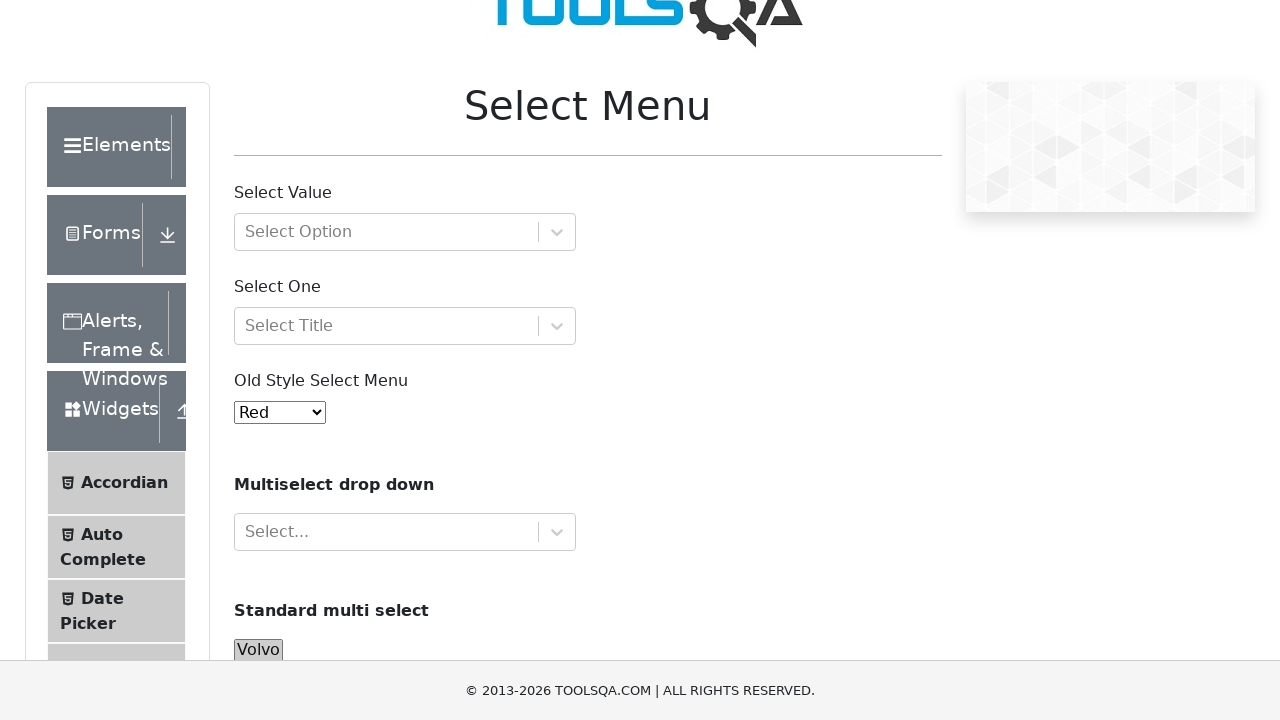

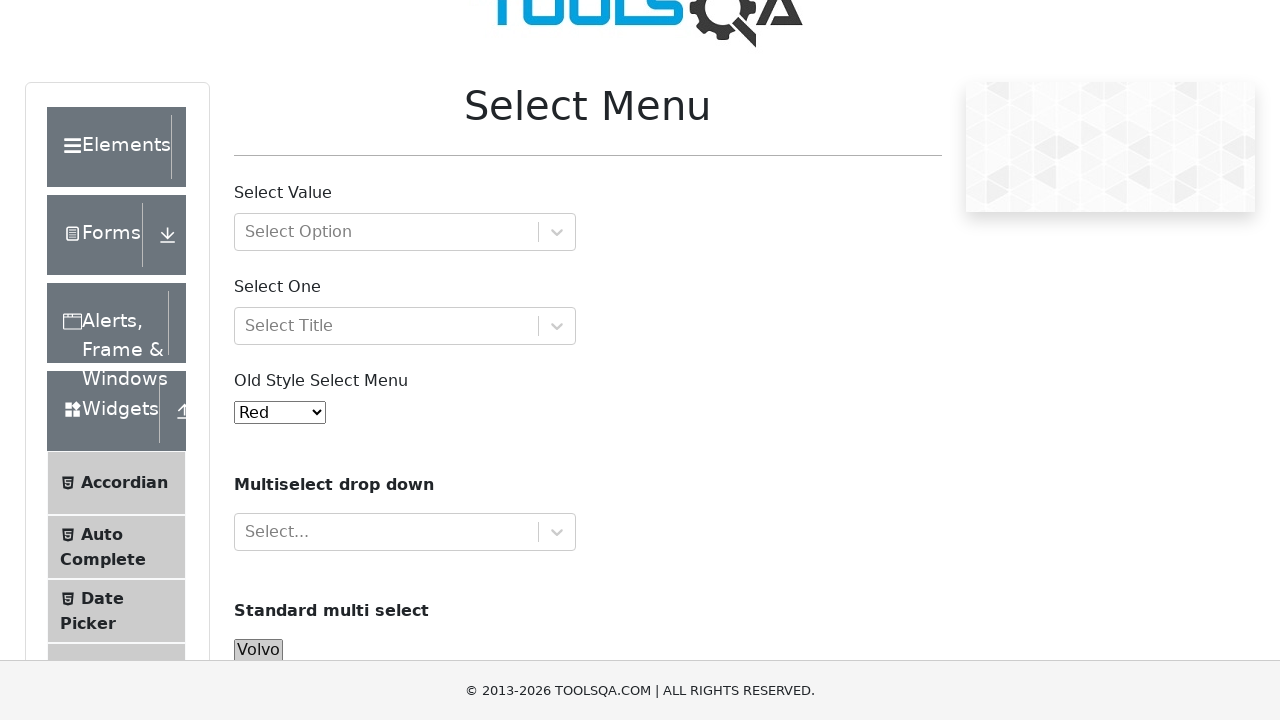